Solves a math problem on a form by calculating a mathematical expression, filling the answer, selecting checkboxes and radio buttons, then submitting the form

Starting URL: http://suninjuly.github.io/math.html

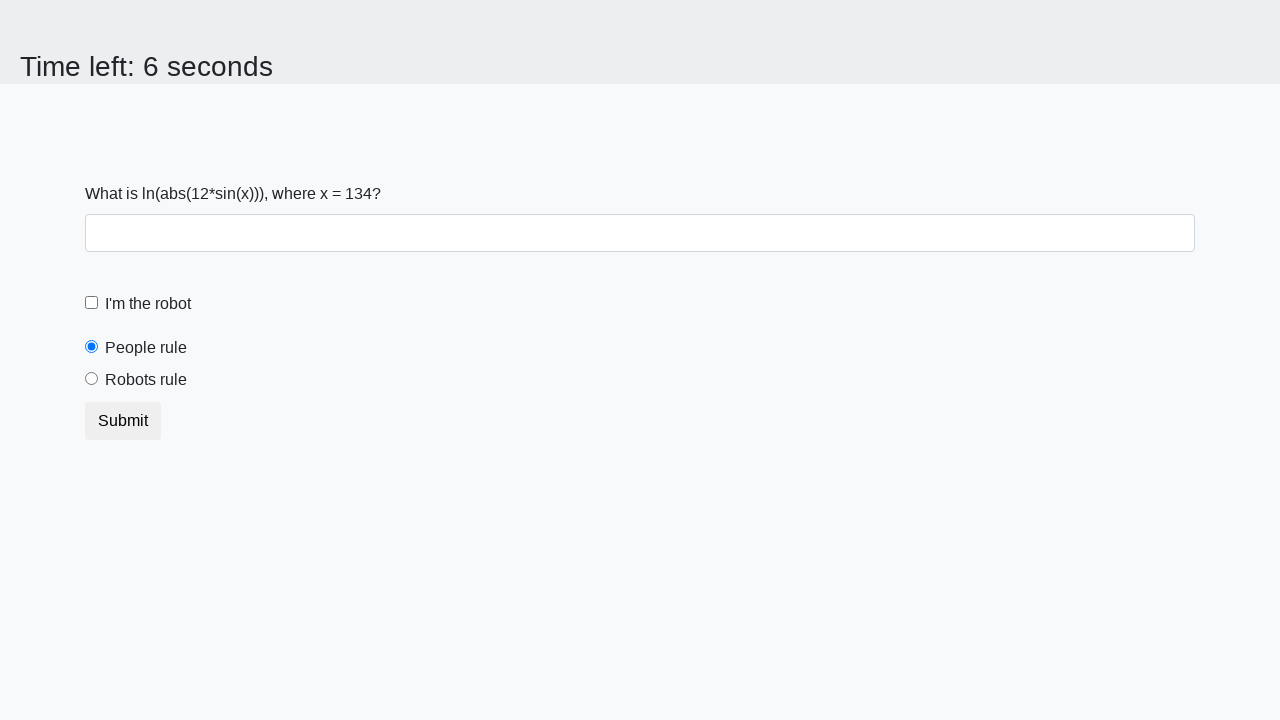

Located the input_value element
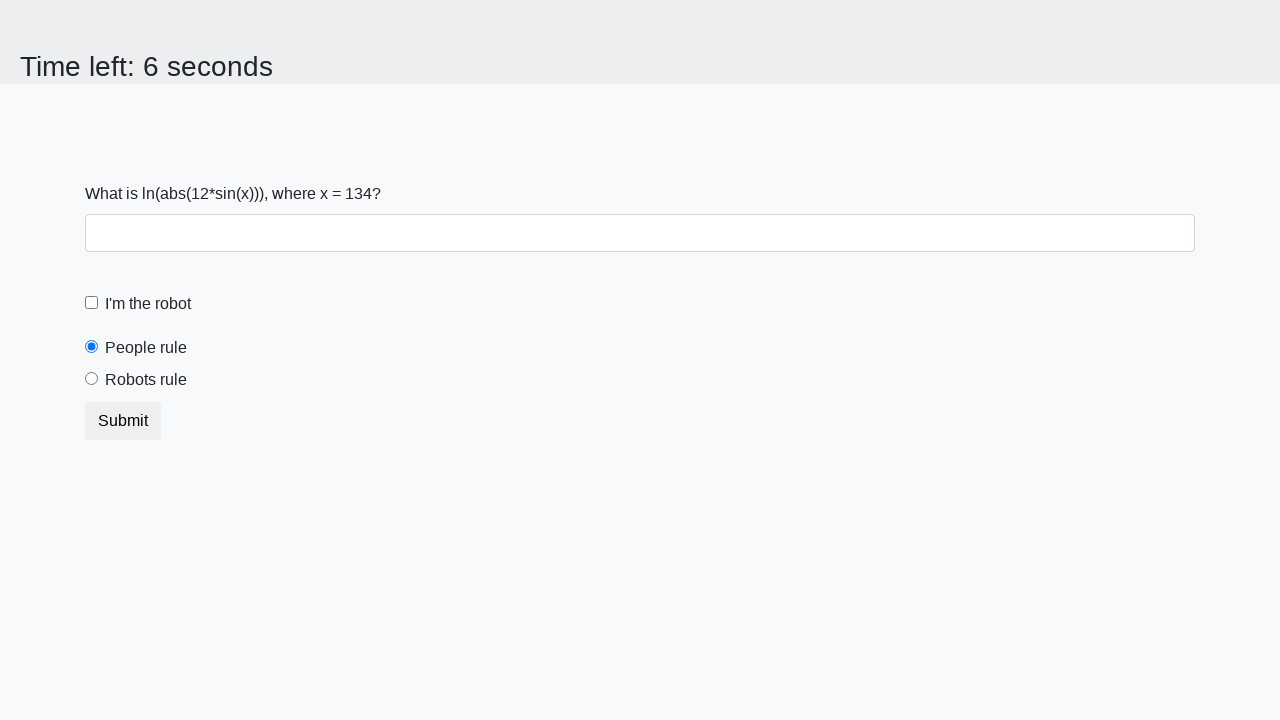

Extracted x value from page: 134
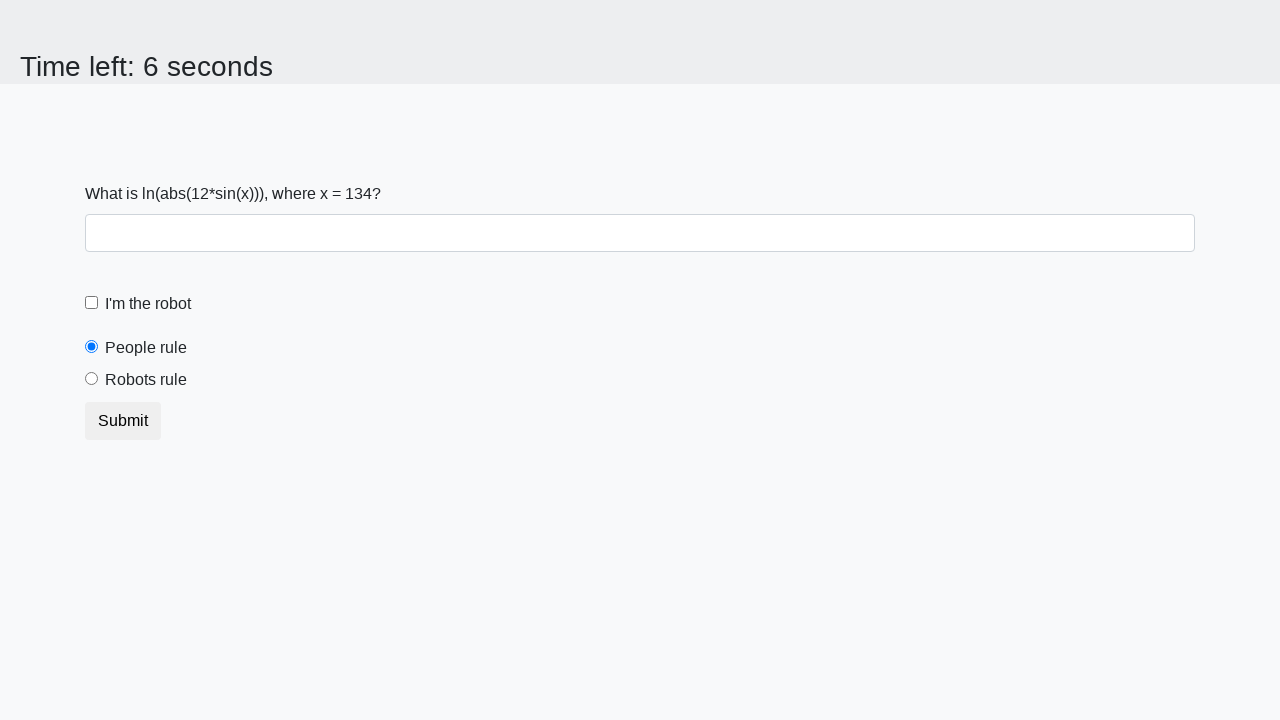

Calculated answer: 2.3637834605416814
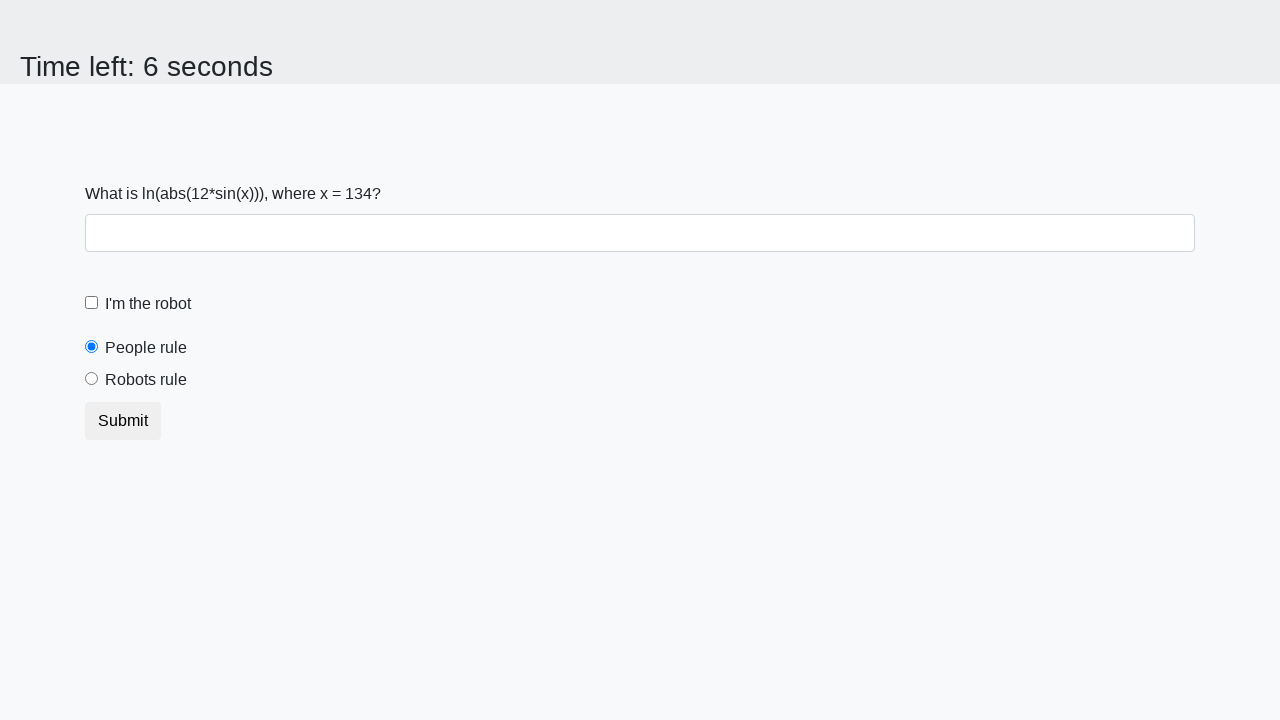

Filled answer field with calculated value on #answer
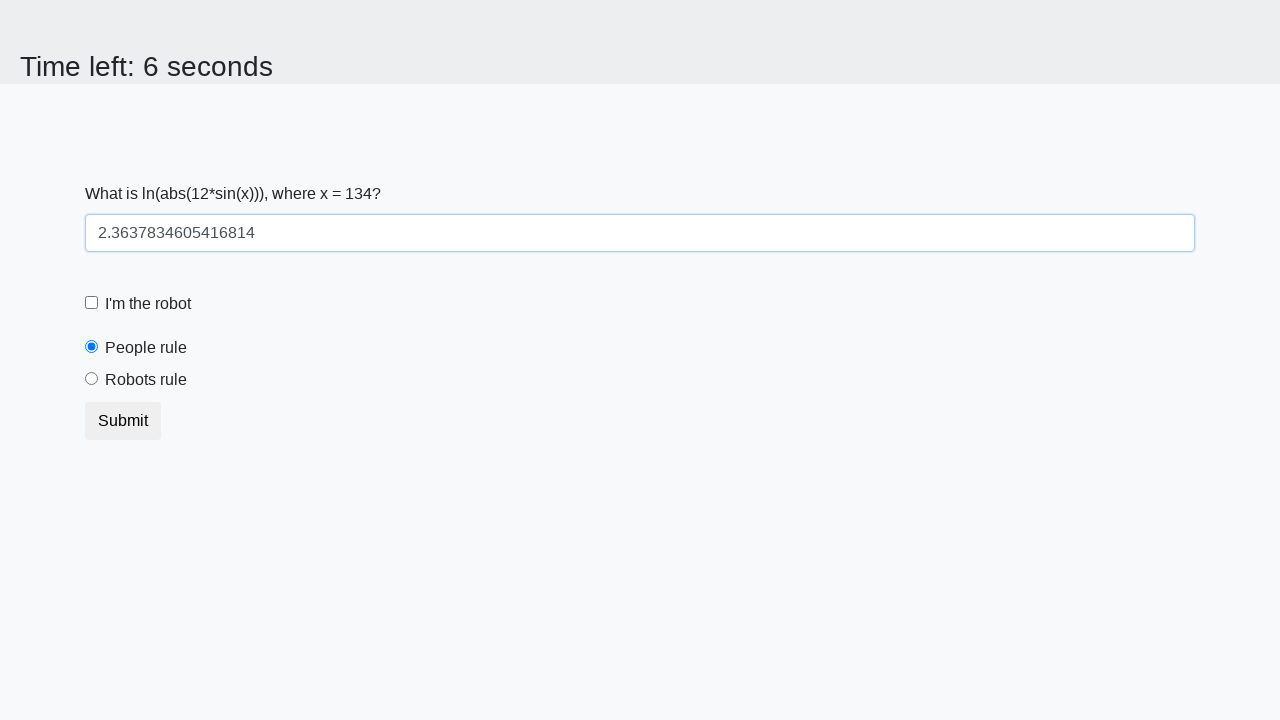

Clicked the robot checkbox at (92, 303) on #robotCheckbox
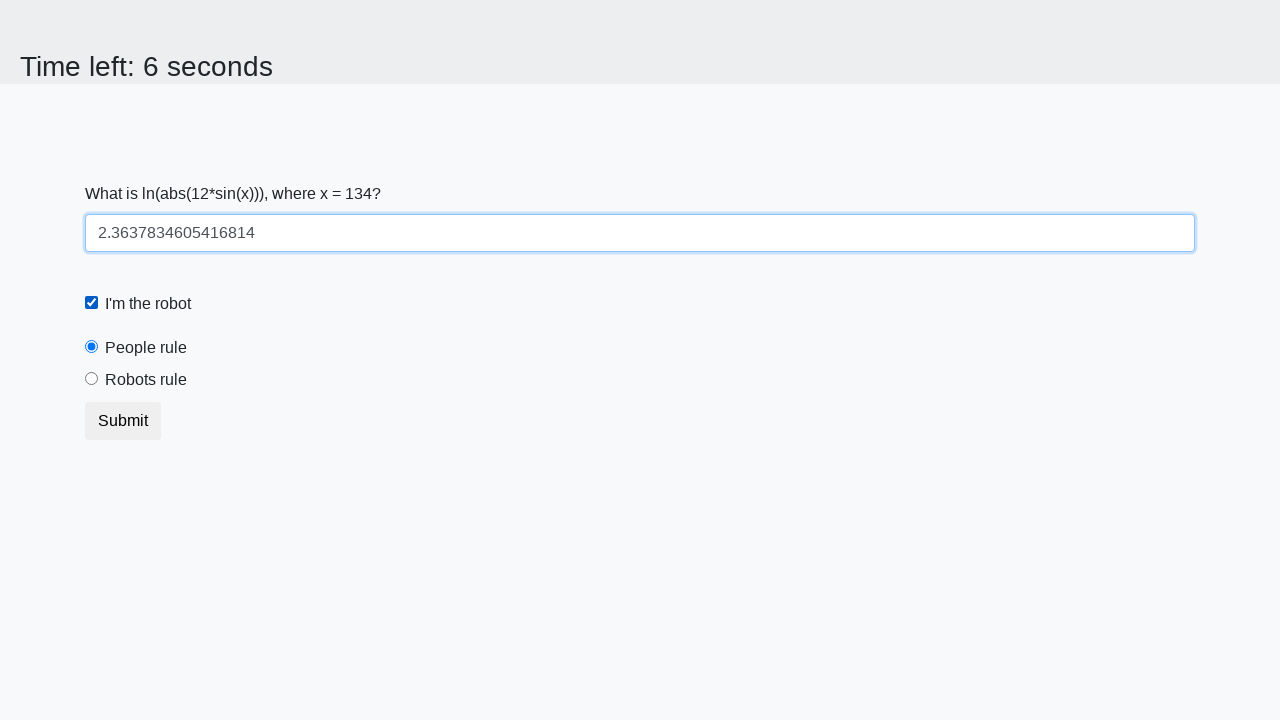

Selected the 'Robots rule' radio button at (92, 379) on #robotsRule
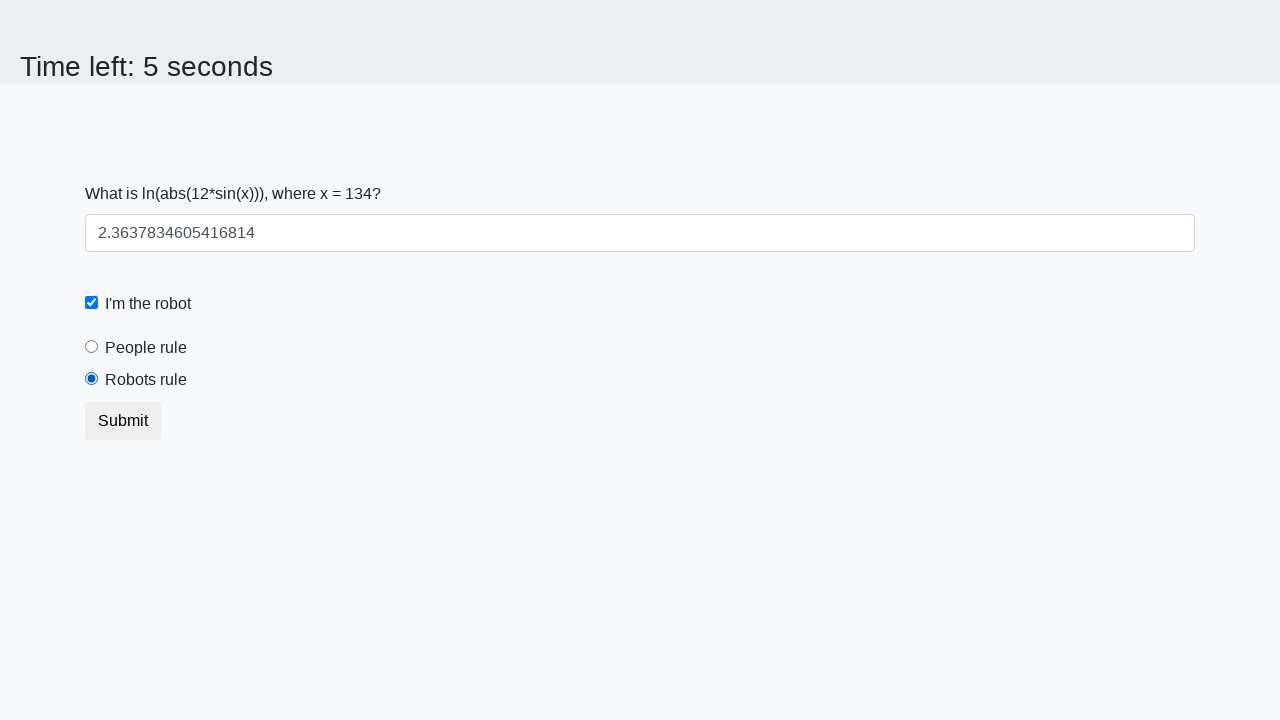

Clicked the submit button at (123, 421) on button.btn
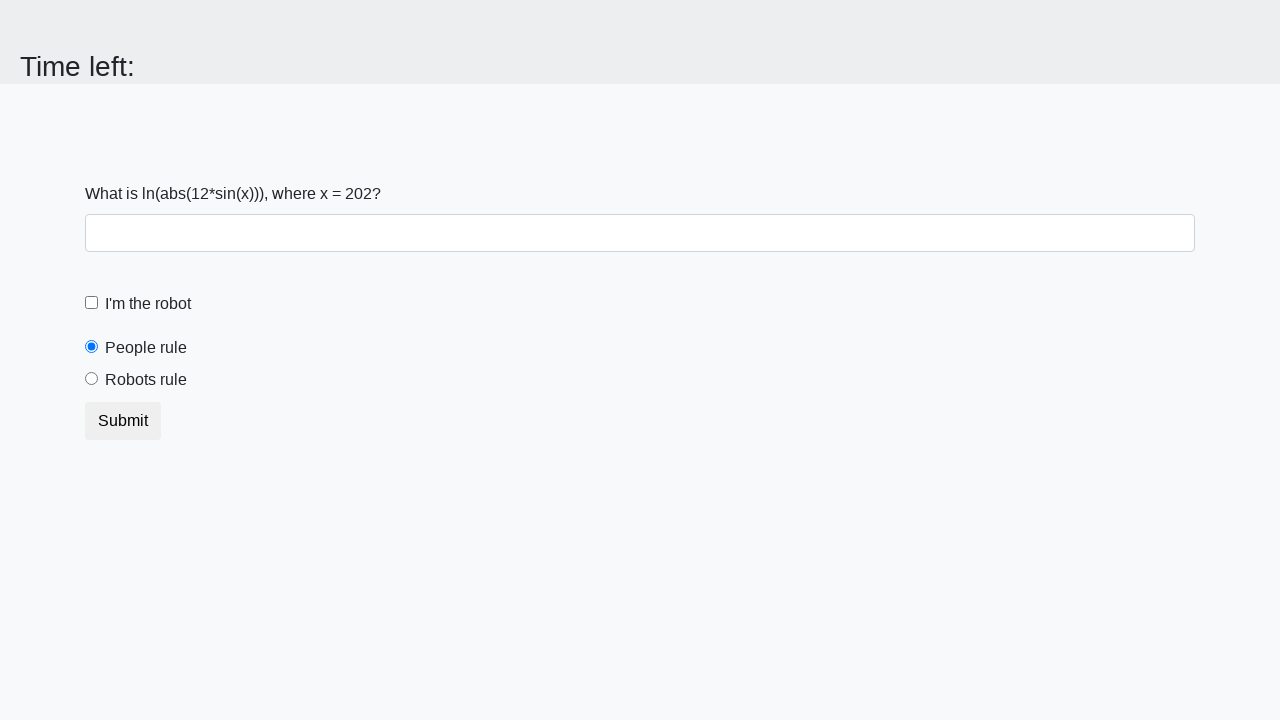

Waited for form submission to complete
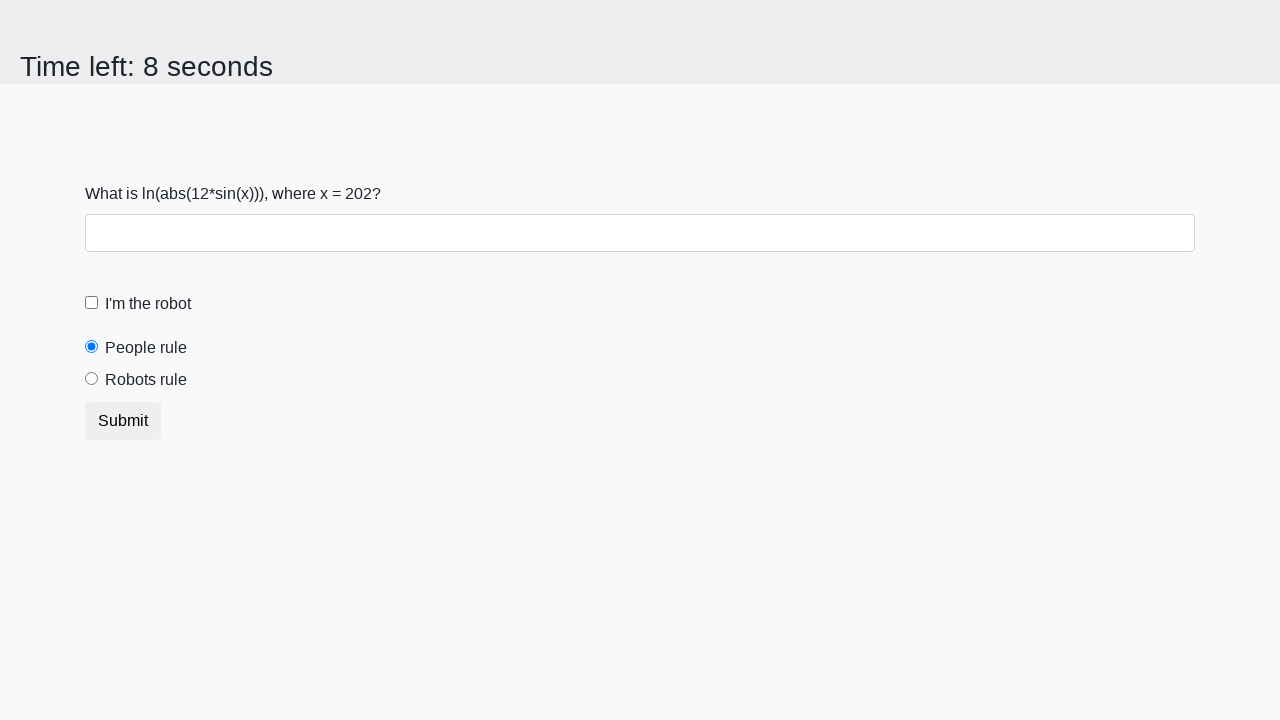

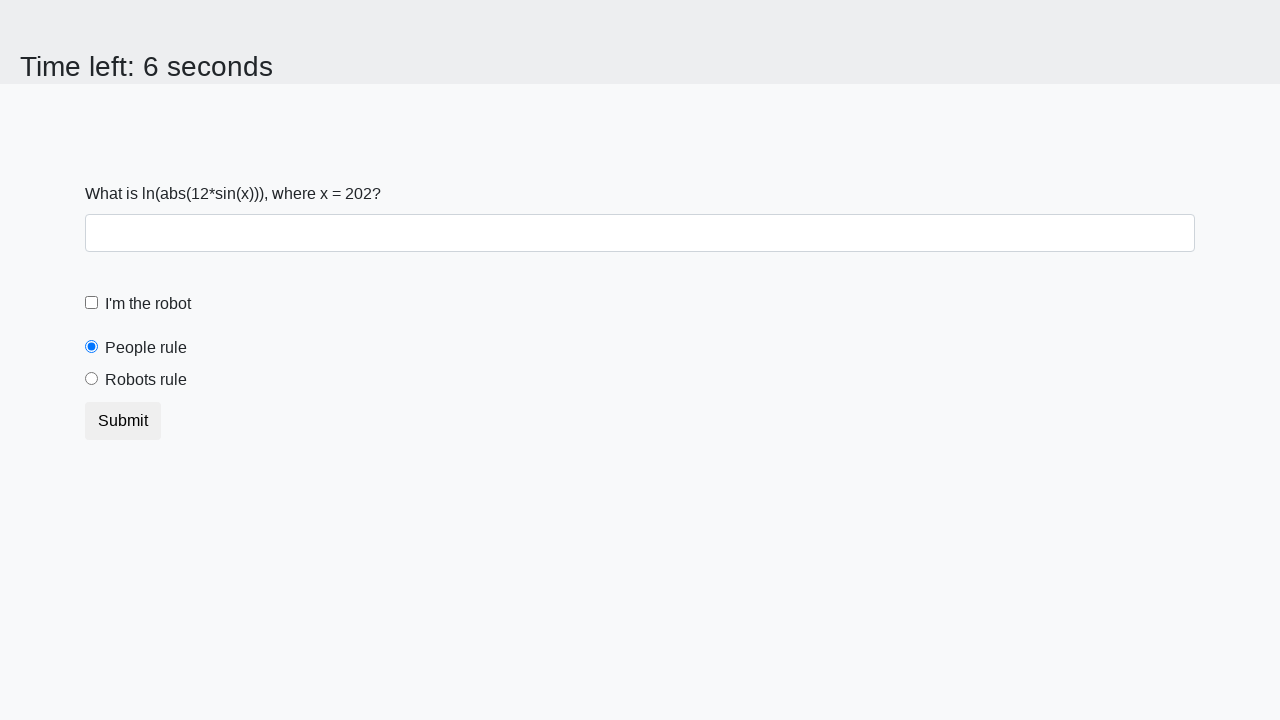